Tests condo insurance option by selecting the condo radio button, entering a zip code, and continuing to the customer information page

Starting URL: https://propertysales.geico.com/PropertyTypeLanding

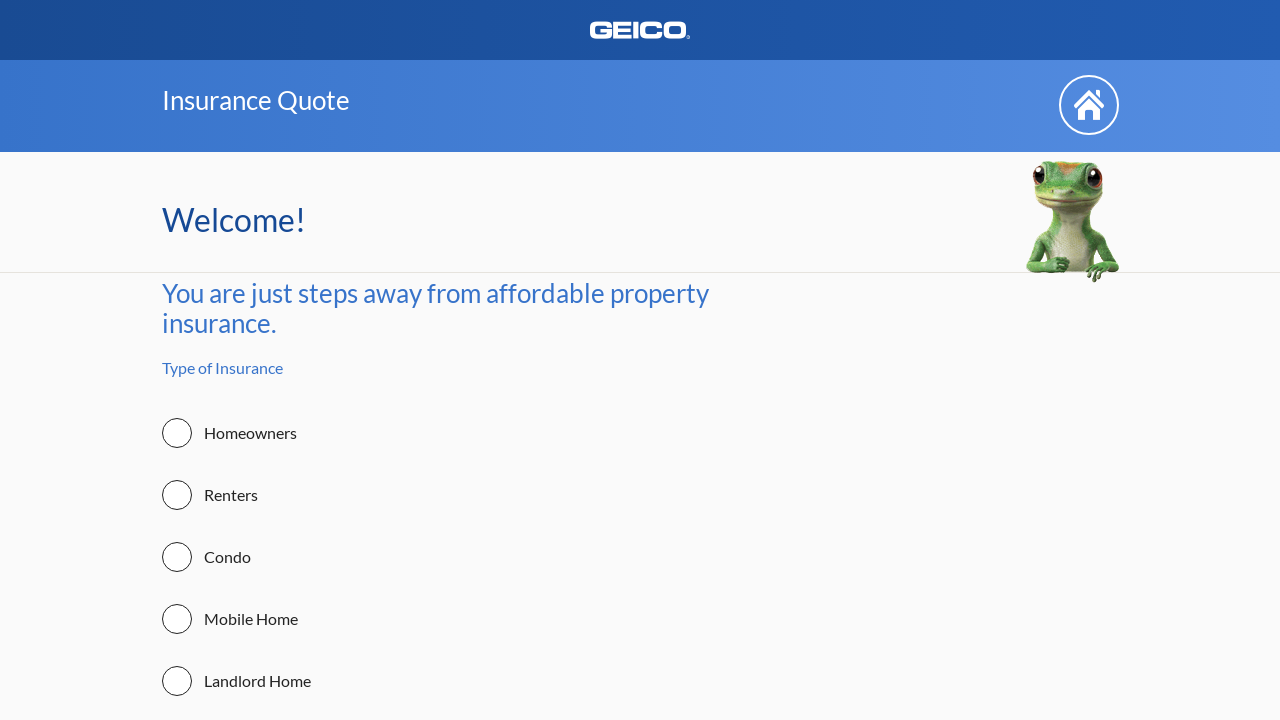

Clicked condo radio button (HO-6 insurance option) at (206, 556) on label[for='ho6']
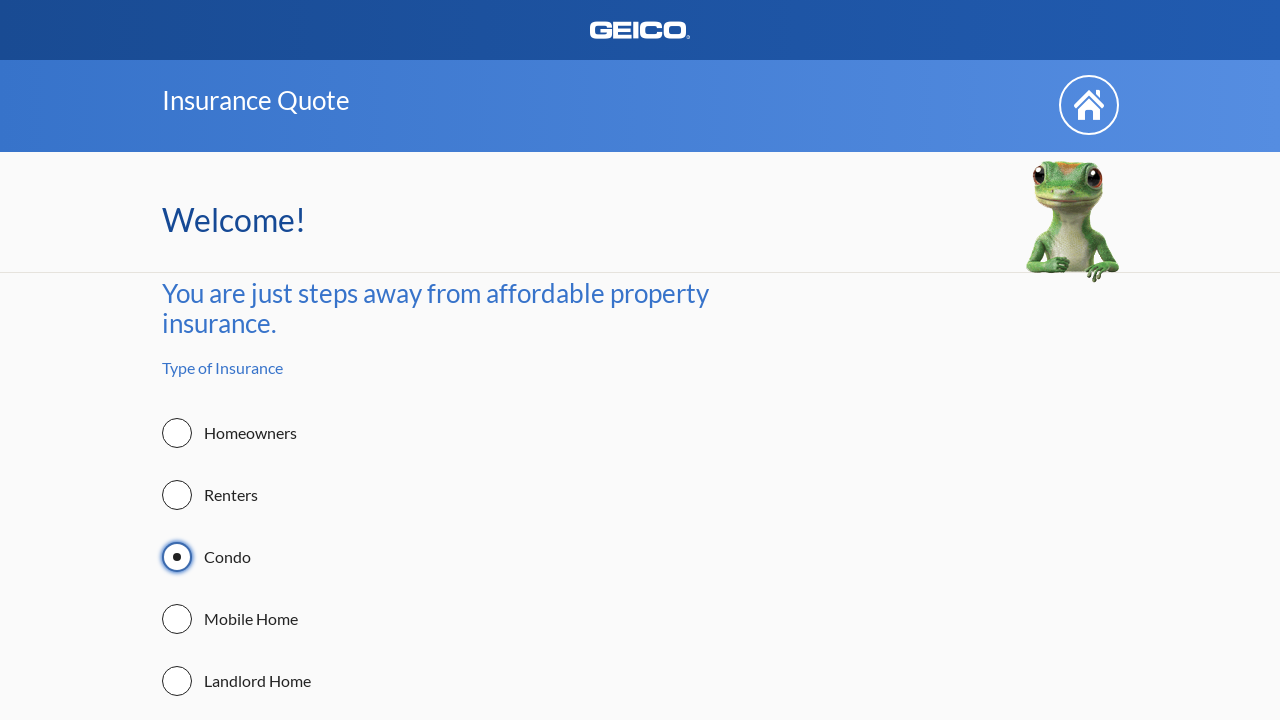

Entered zip code 11435 on #LandingViewData_NIP001PropertyZip
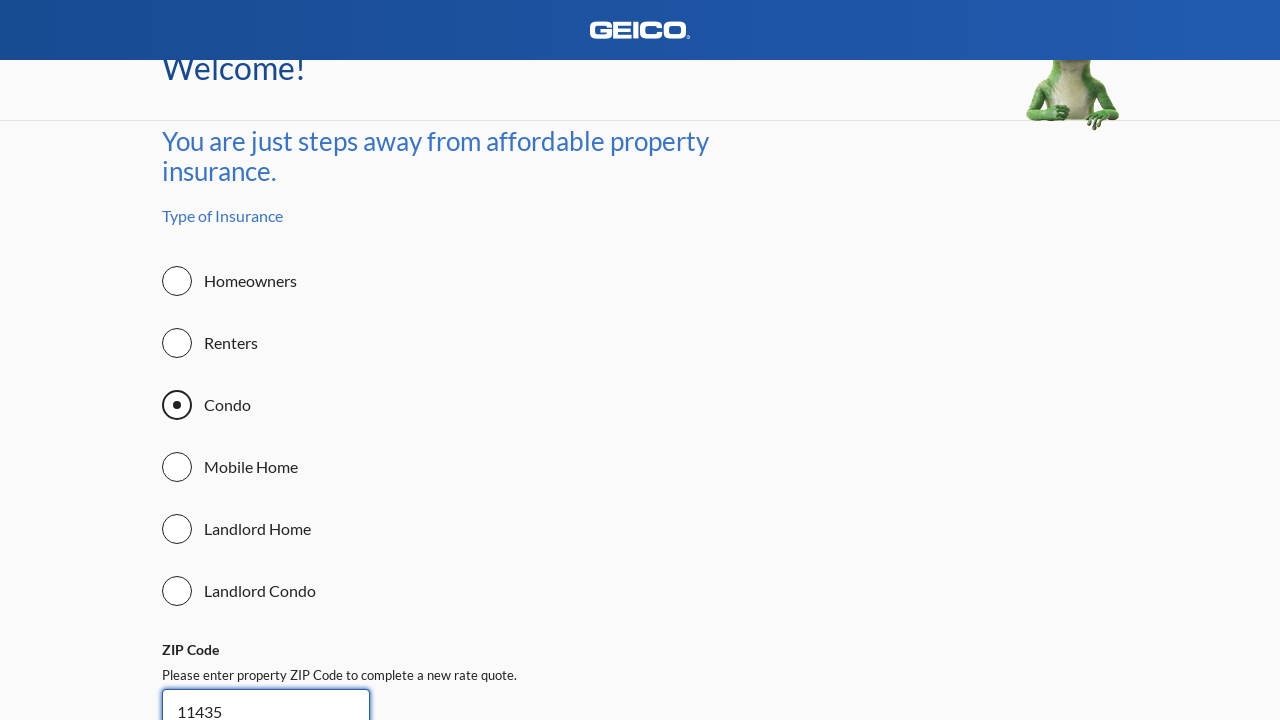

Clicked continue button to proceed at (708, 543) on #submitButton
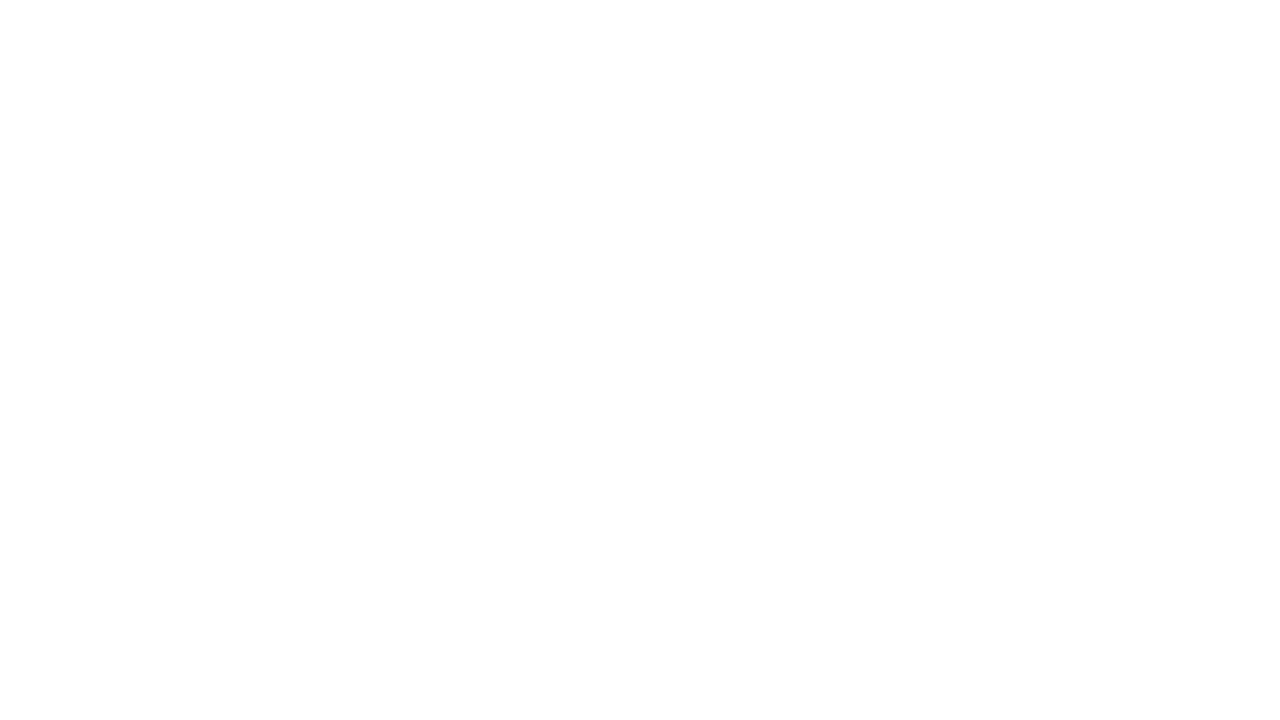

Successfully navigated to customer information page
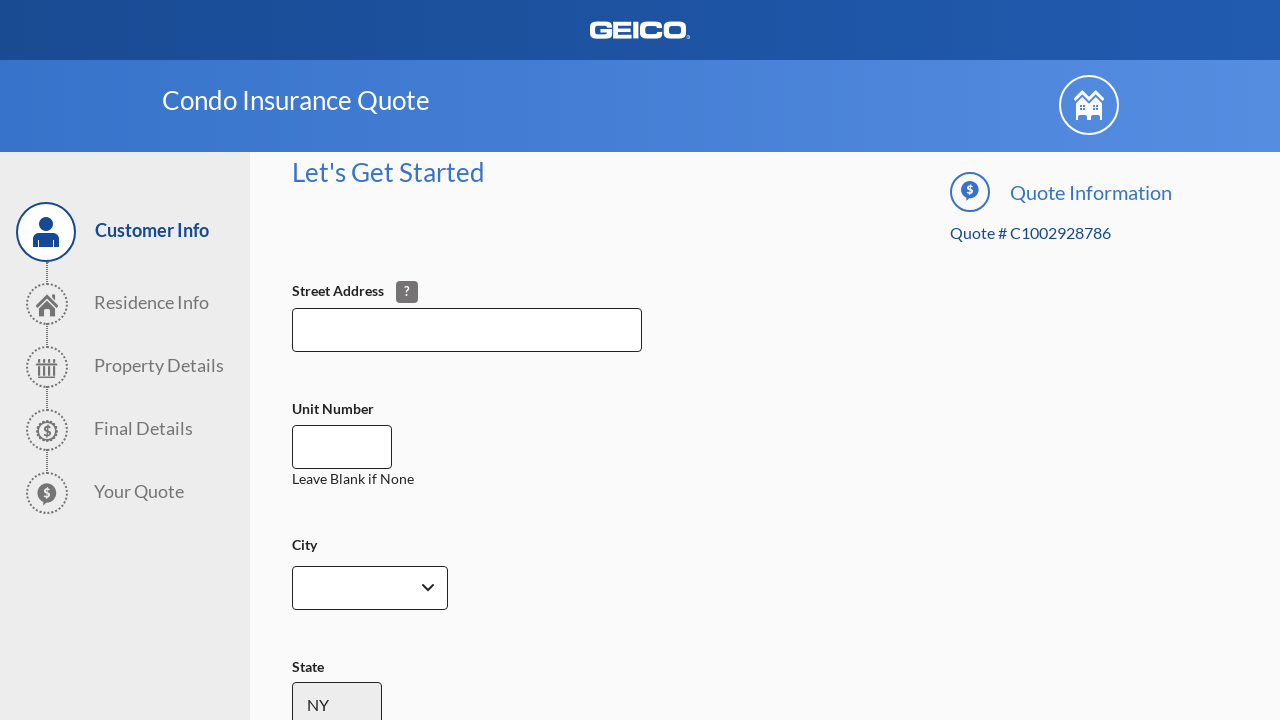

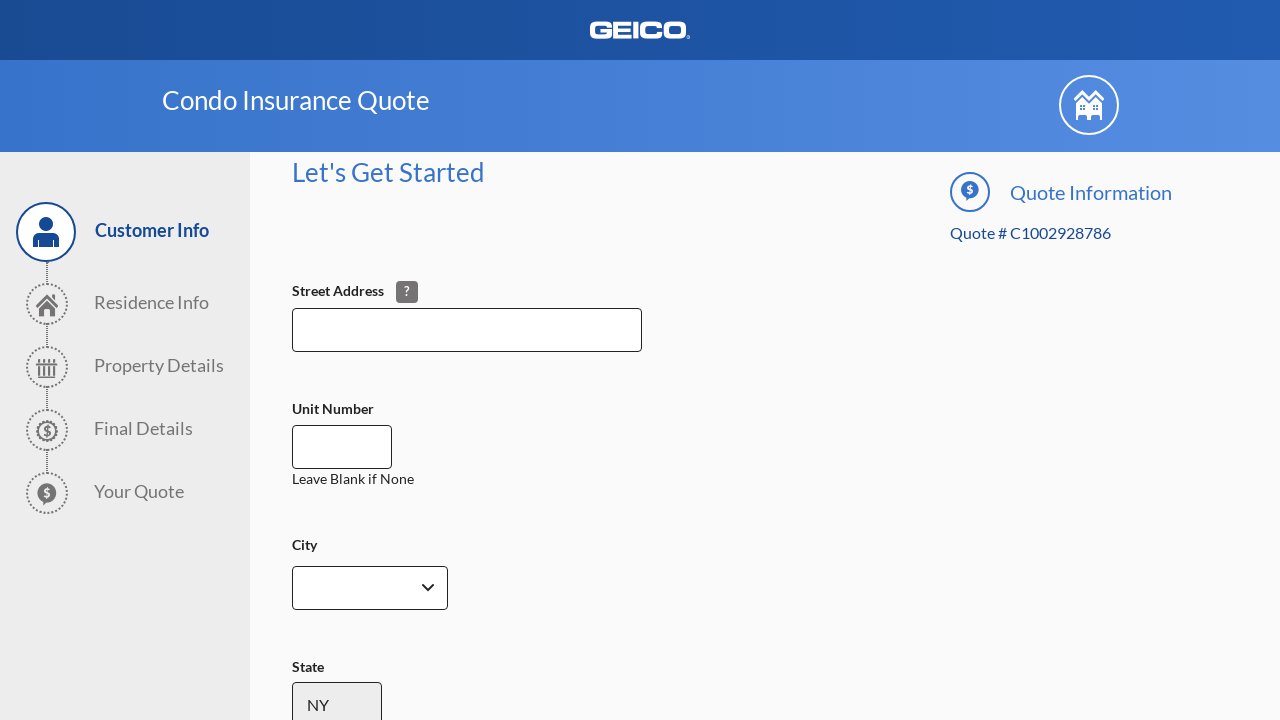